Tests drag and drop functionality on jQuery UI demo page by dragging an element into a droppable area within an iframe

Starting URL: https://jqueryui.com/droppable/

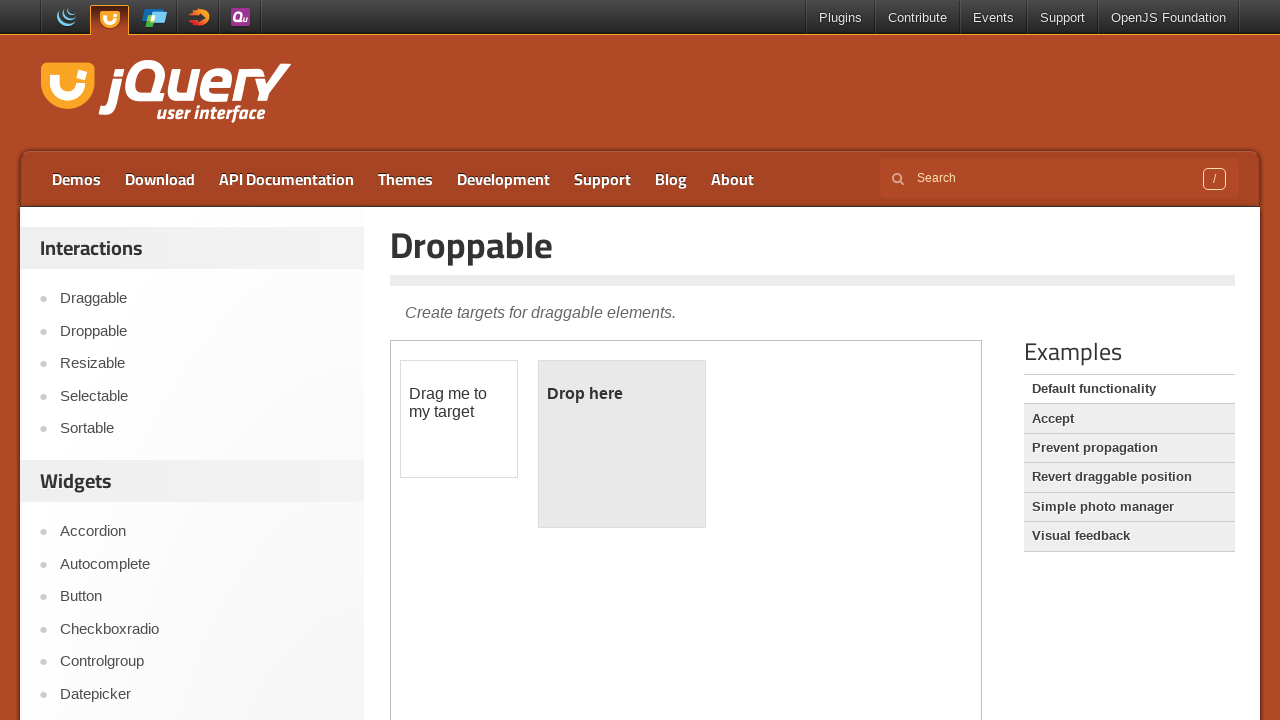

Located the demo iframe
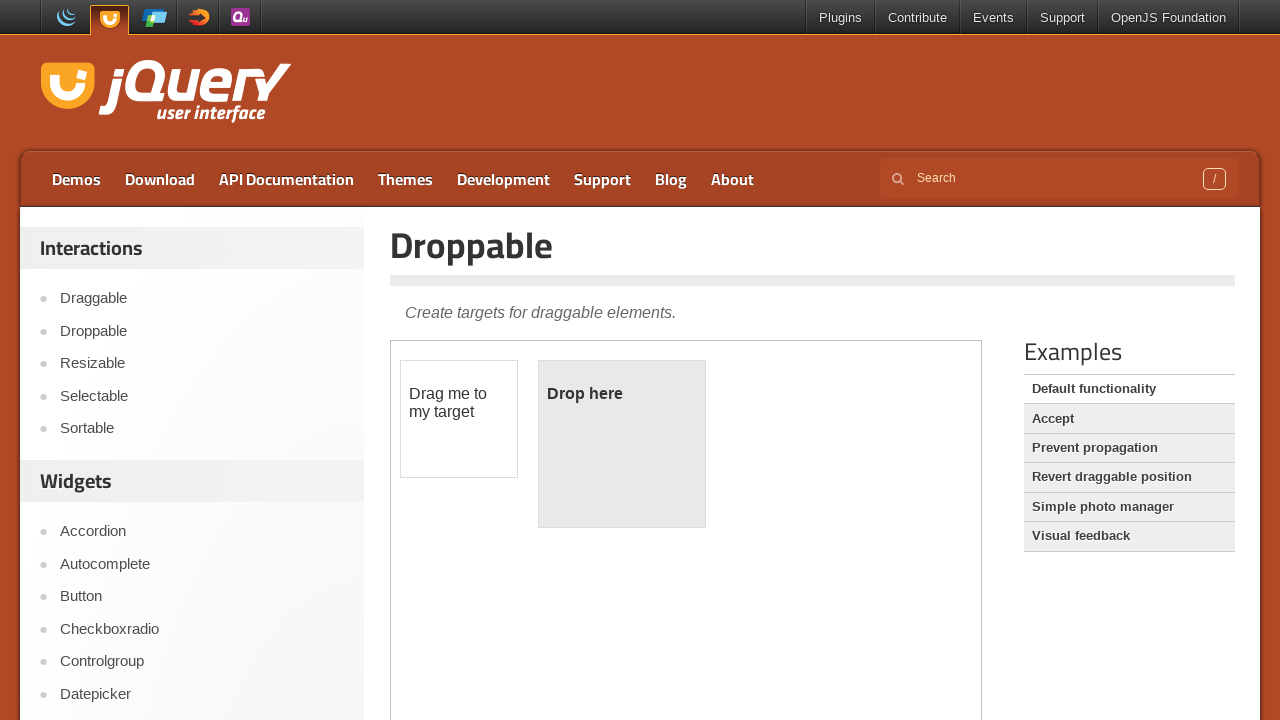

Located draggable element within iframe
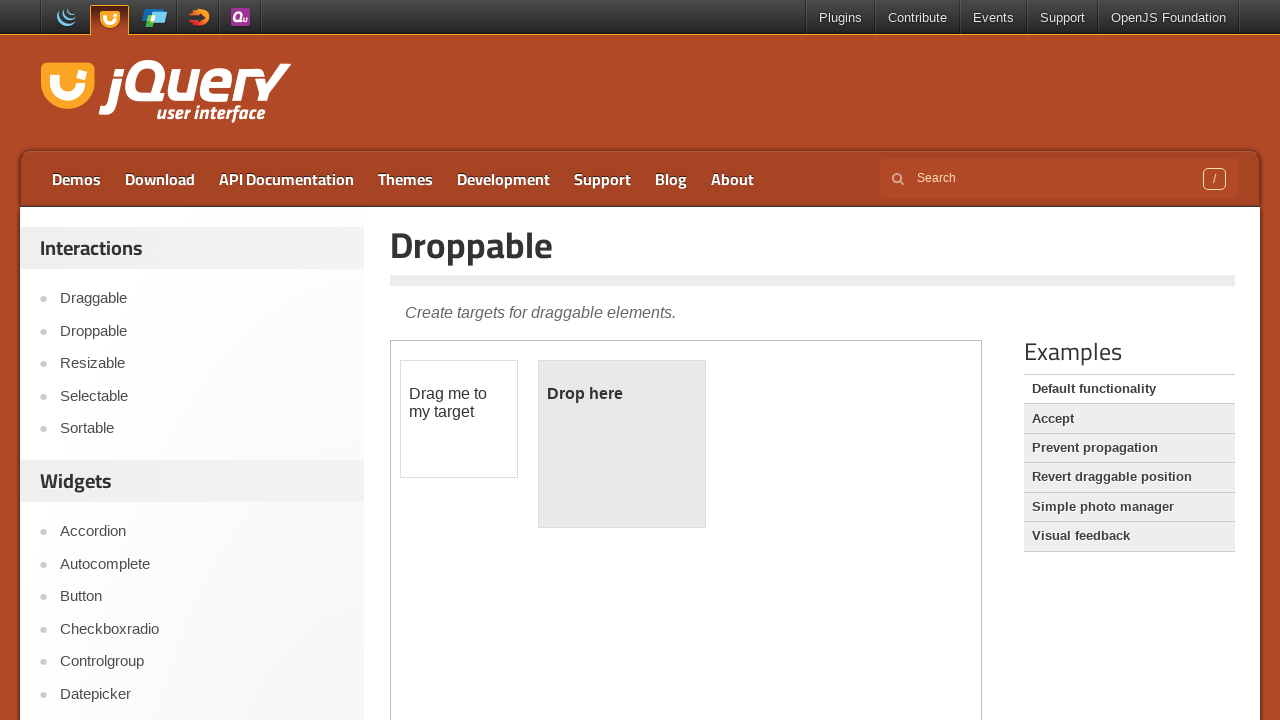

Located droppable element within iframe
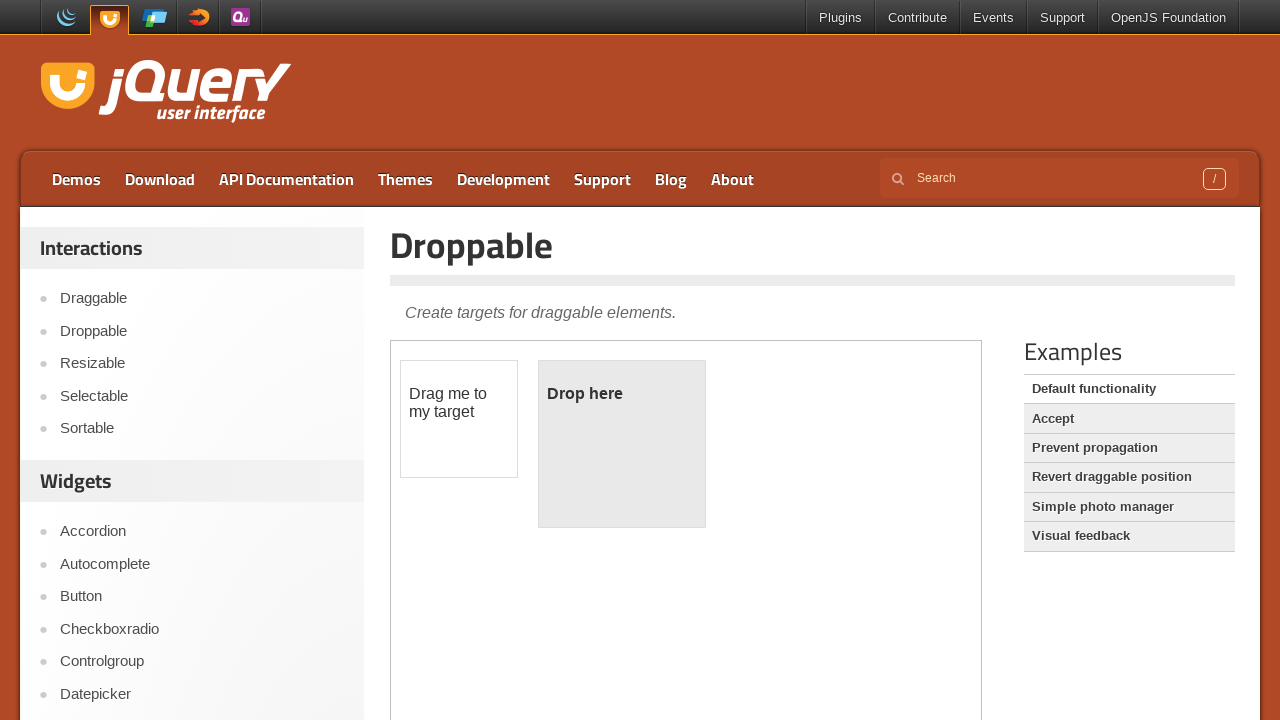

Clicked on the draggable element at (459, 419) on iframe.demo-frame >> internal:control=enter-frame >> #draggable
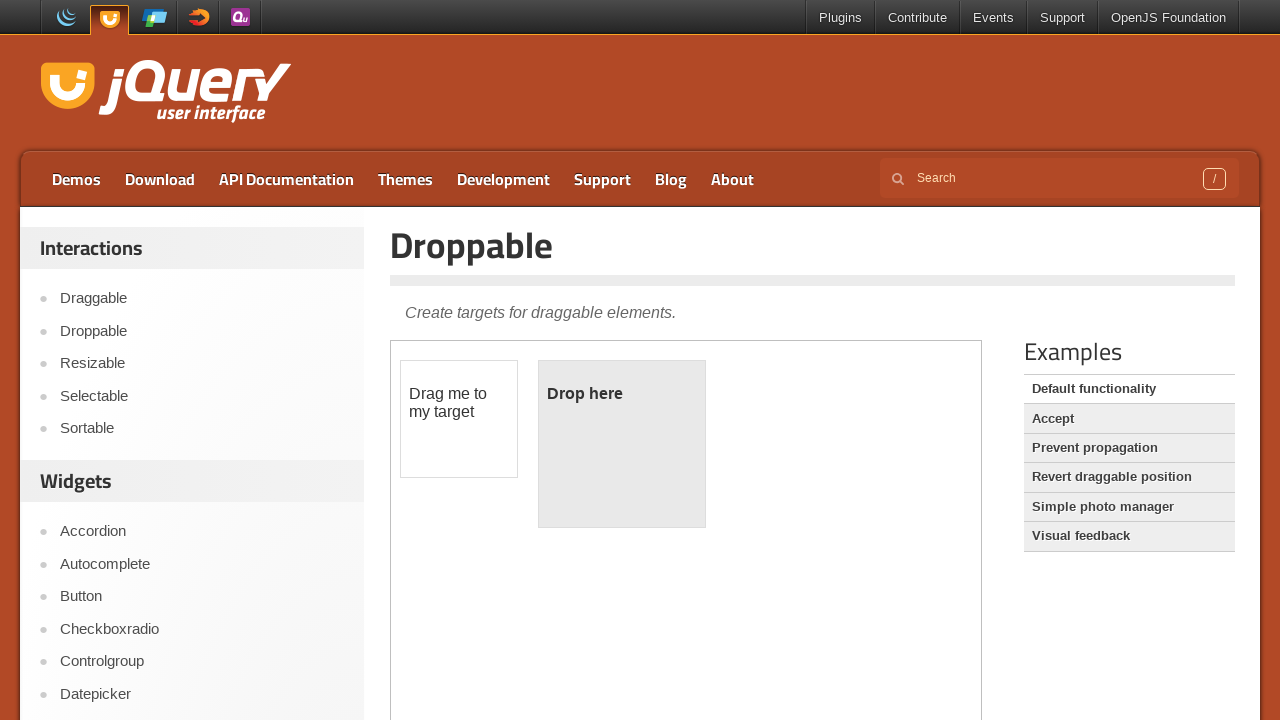

Dragged draggable element into droppable area at (622, 444)
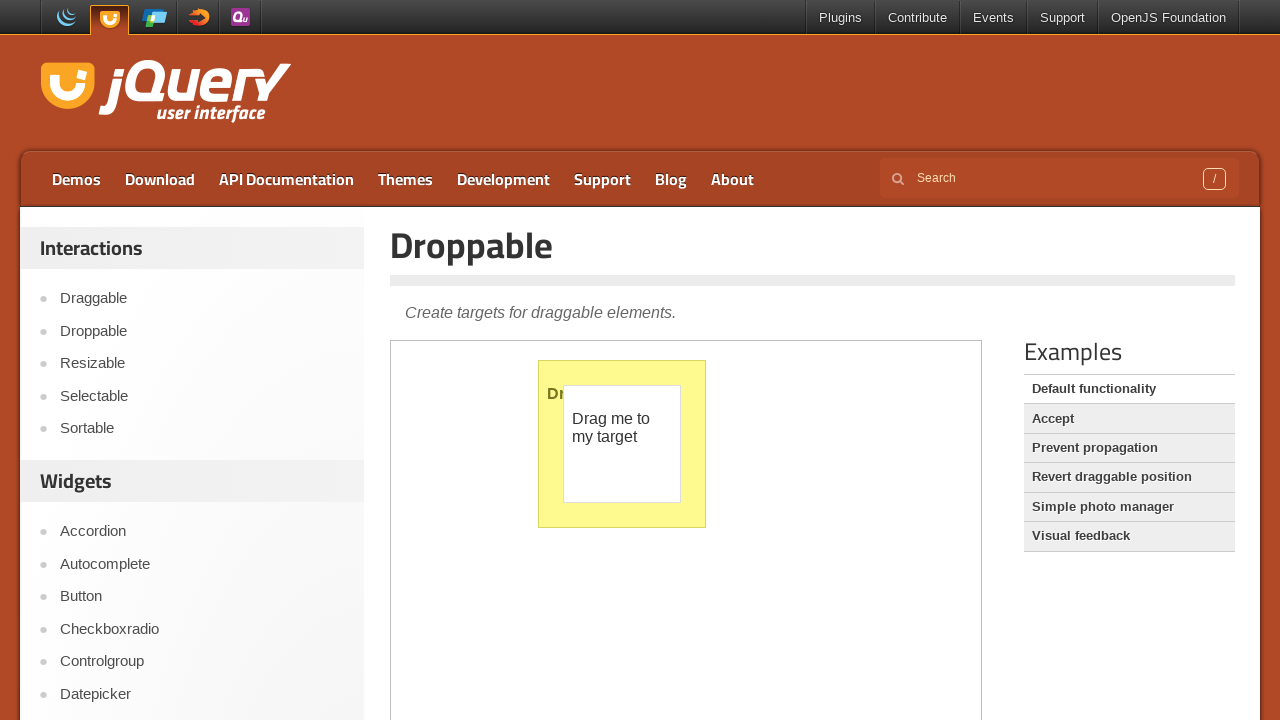

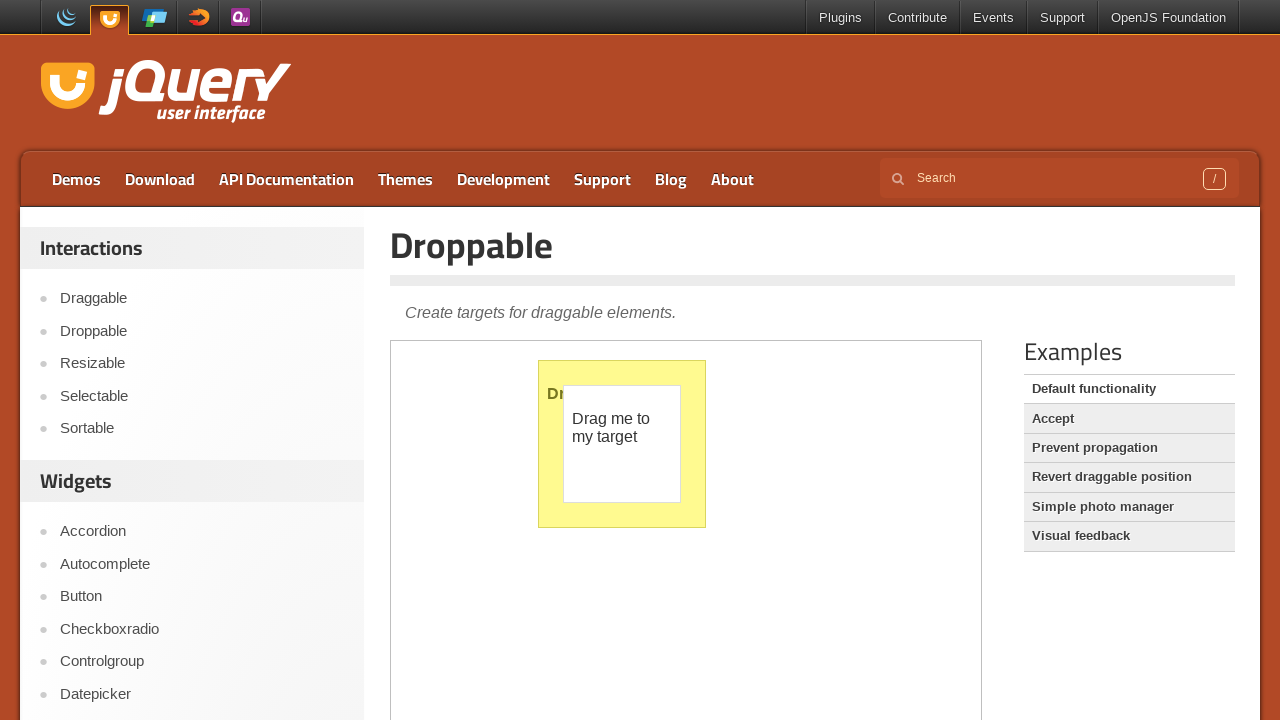